Tests the complete flow from adding a product to cart through to displaying the place order form with all fields

Starting URL: https://www.demoblaze.com/

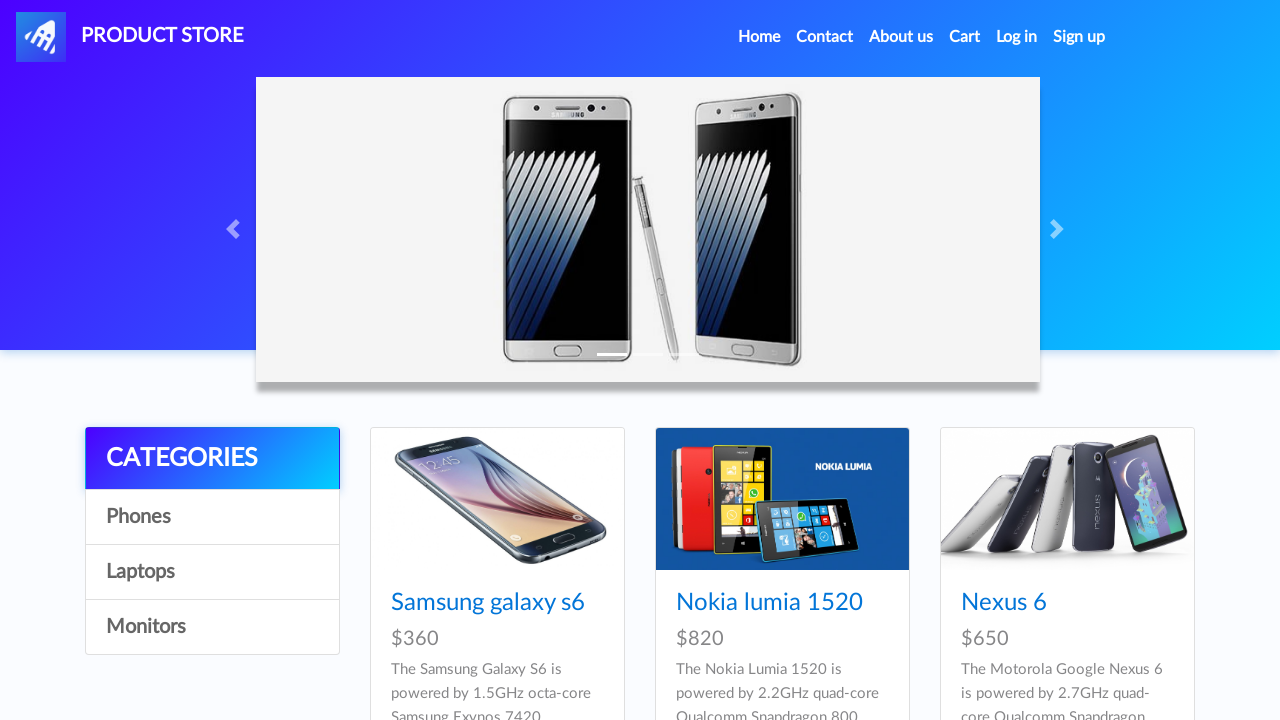

Clicked on Samsung Galaxy S6 product at (488, 603) on xpath=//a[text()='Samsung galaxy s6']
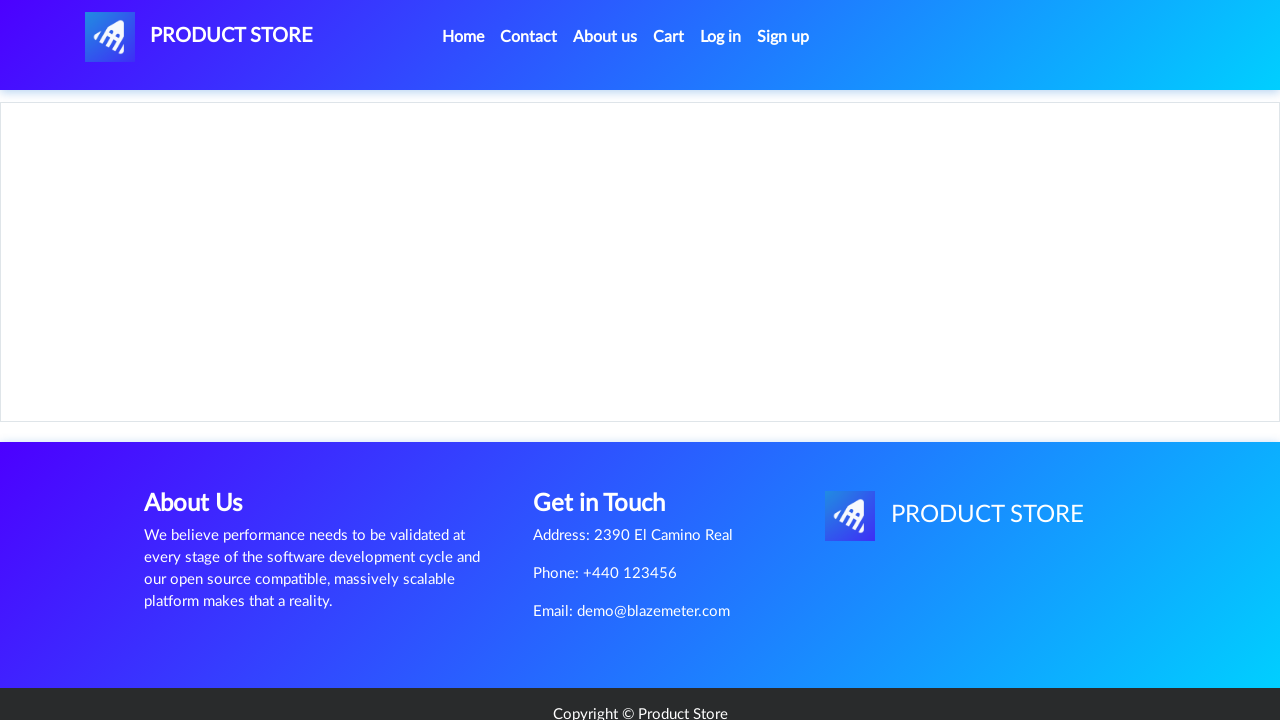

Add to Cart button is visible
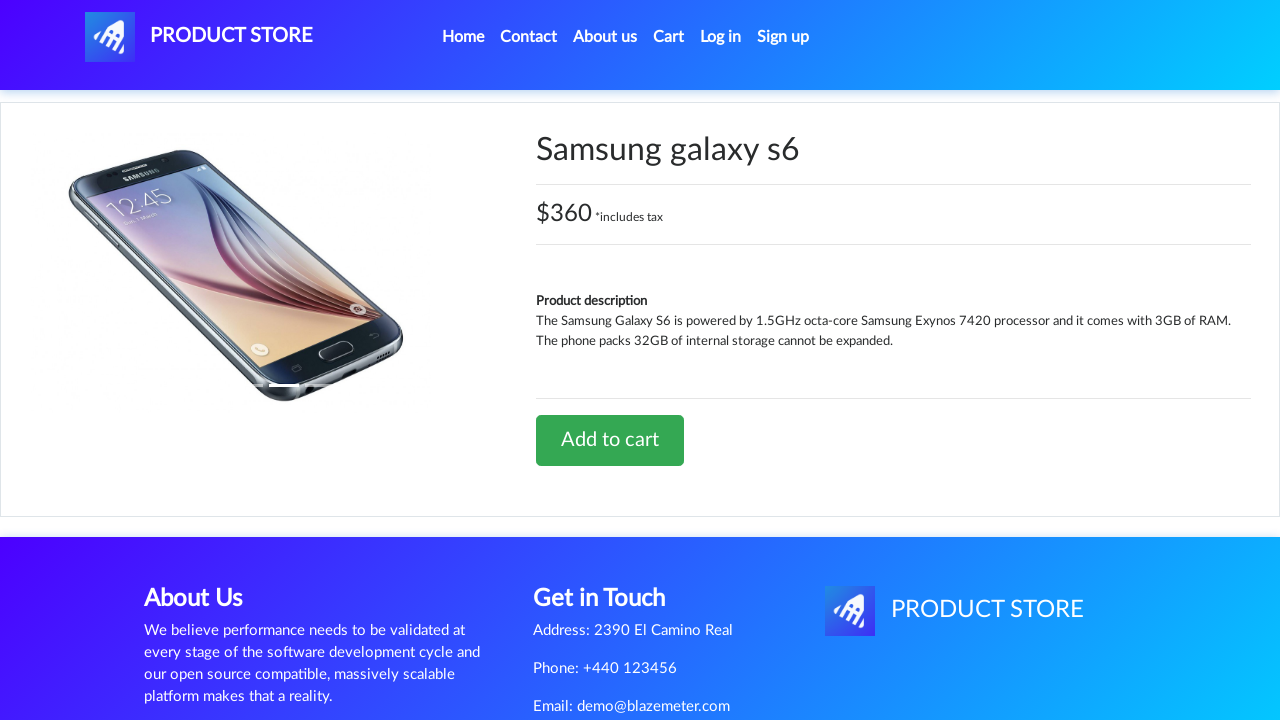

Clicked Add to Cart button at (610, 440) on xpath=//a[@class='btn btn-success btn-lg']
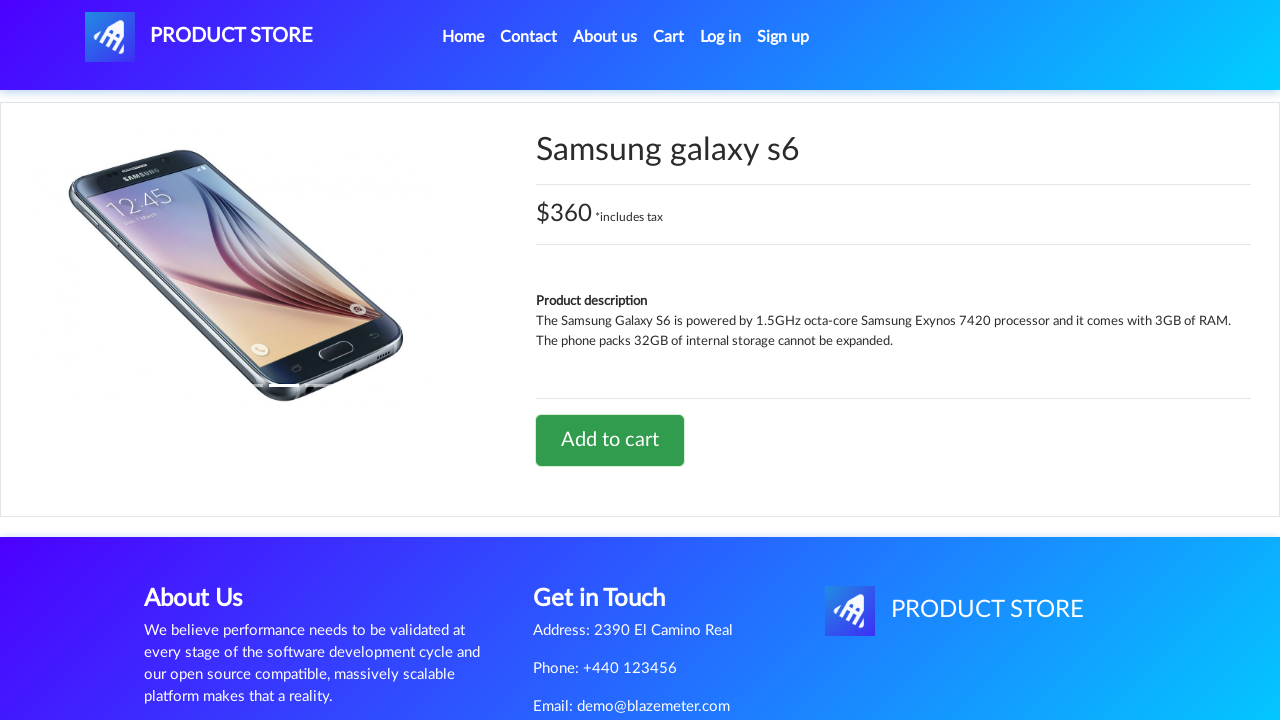

Alert dialog accepted
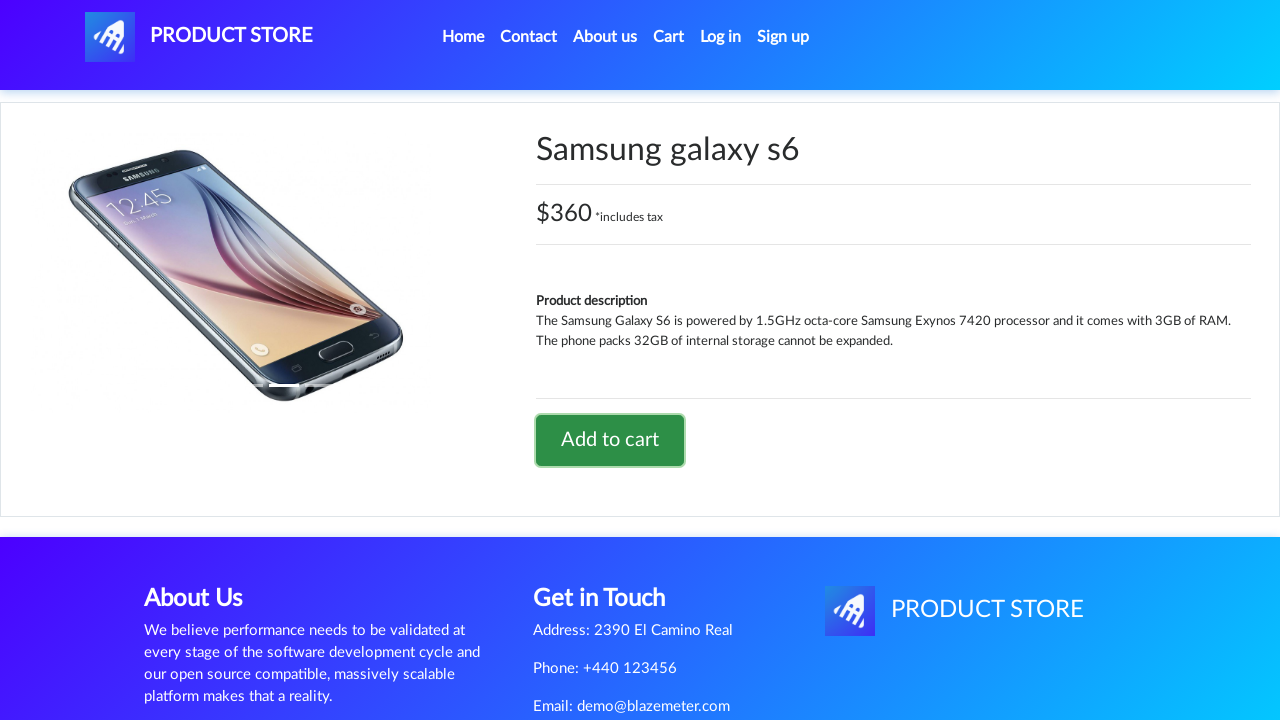

Navigated to Cart page at (669, 37) on xpath=//a[text()='Cart']
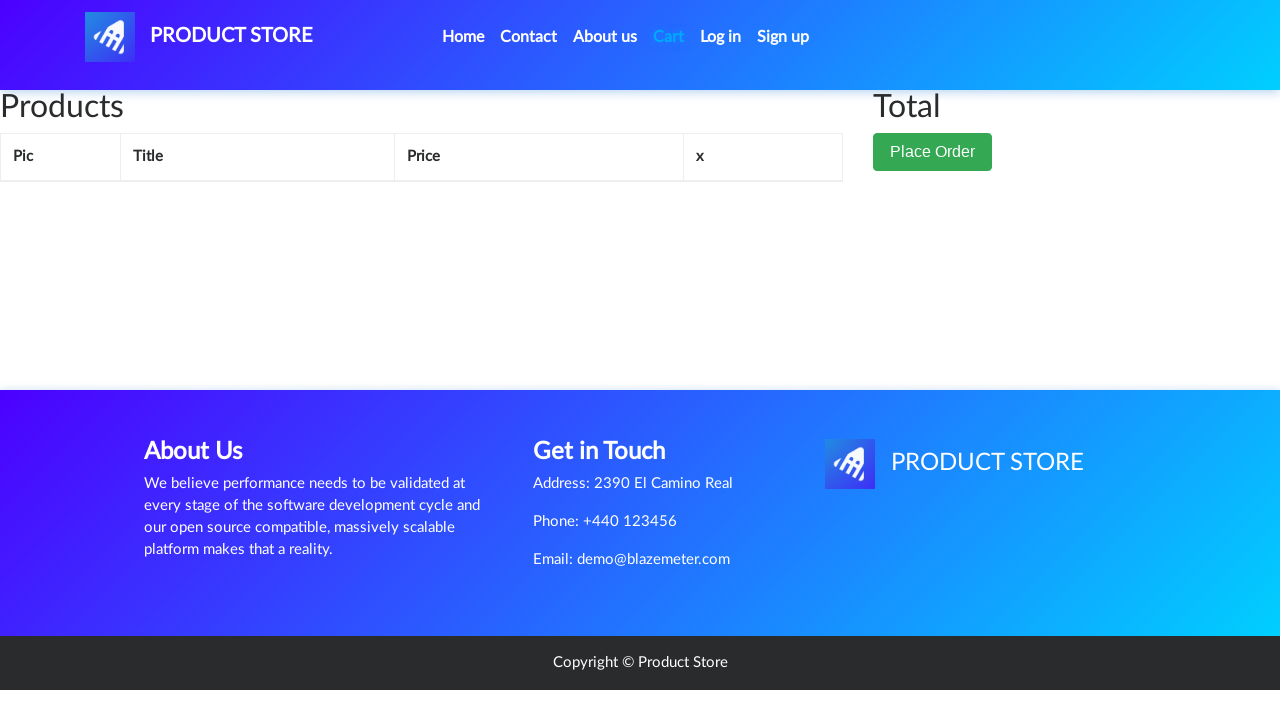

Place Order button is visible
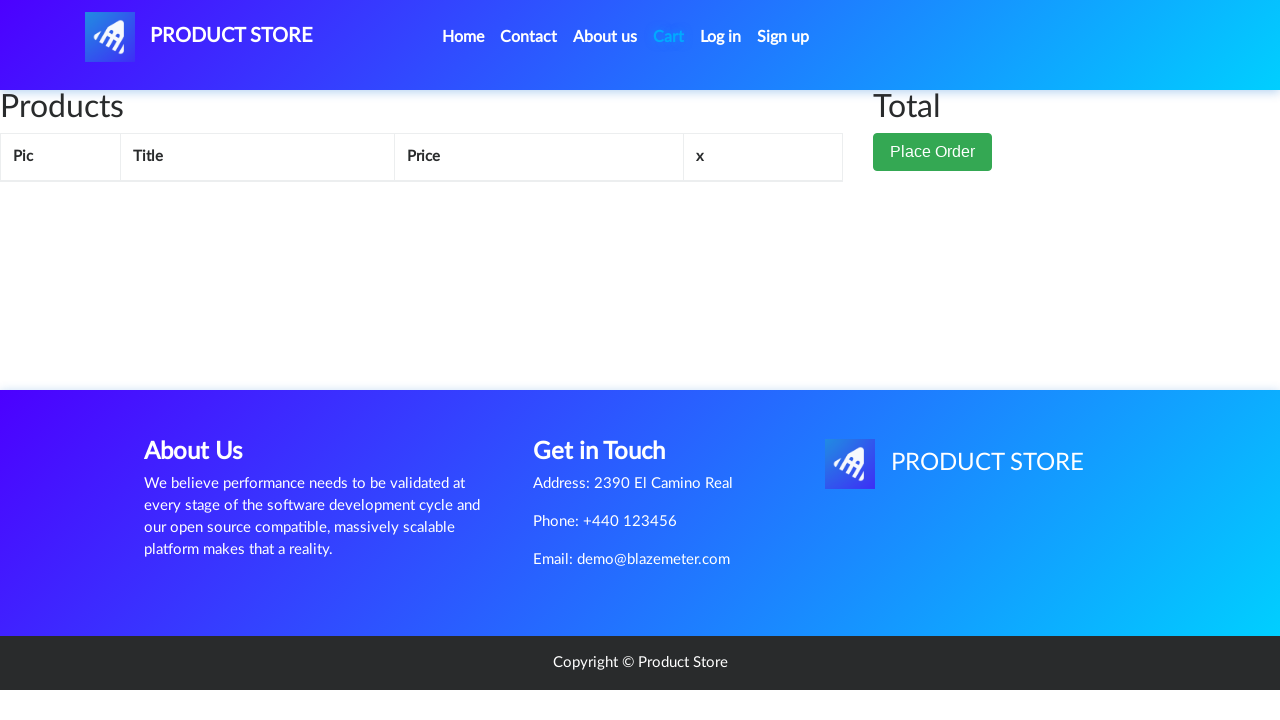

Clicked Place Order button to open order form at (933, 191) on xpath=//button[@data-target='#orderModal']
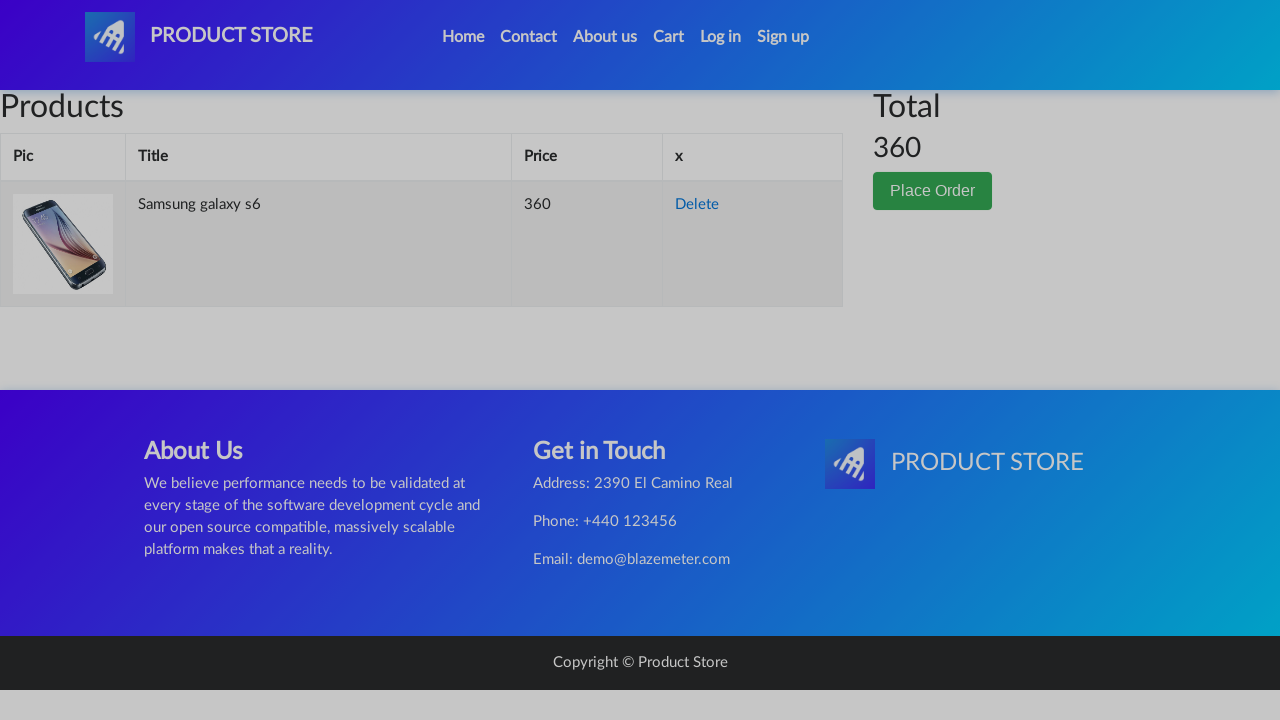

Place order form modal is now visible with all fields
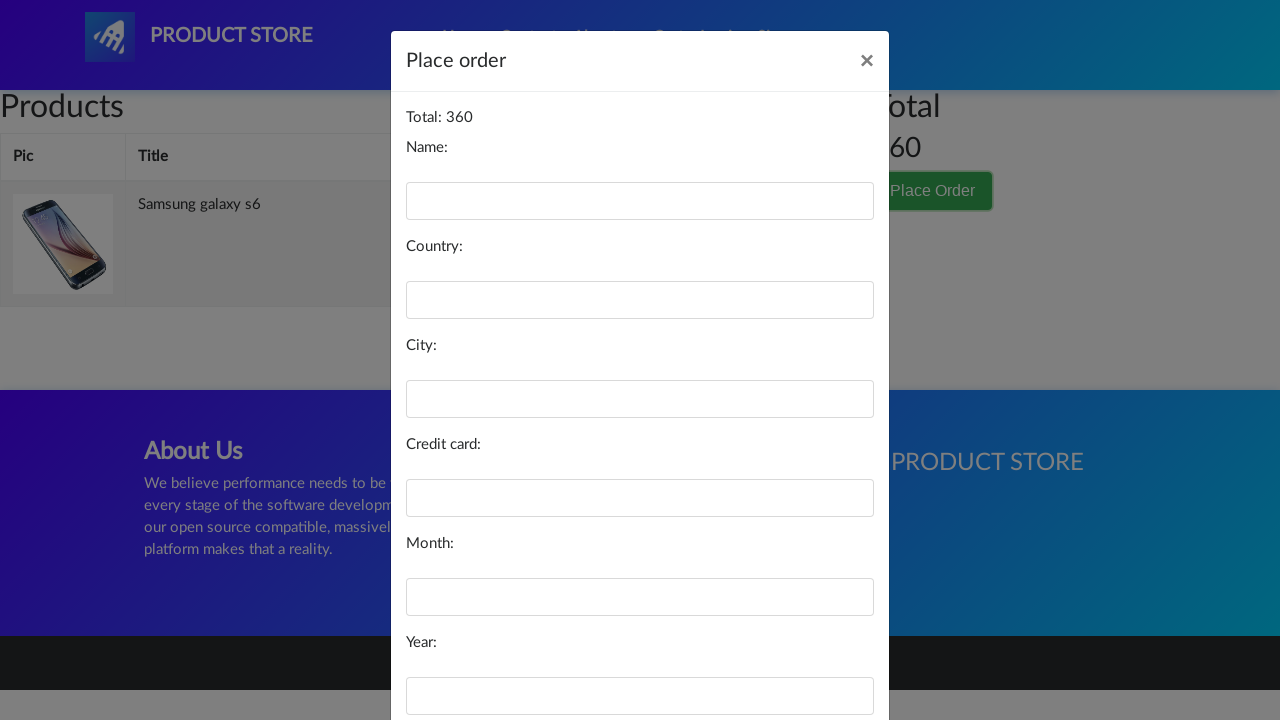

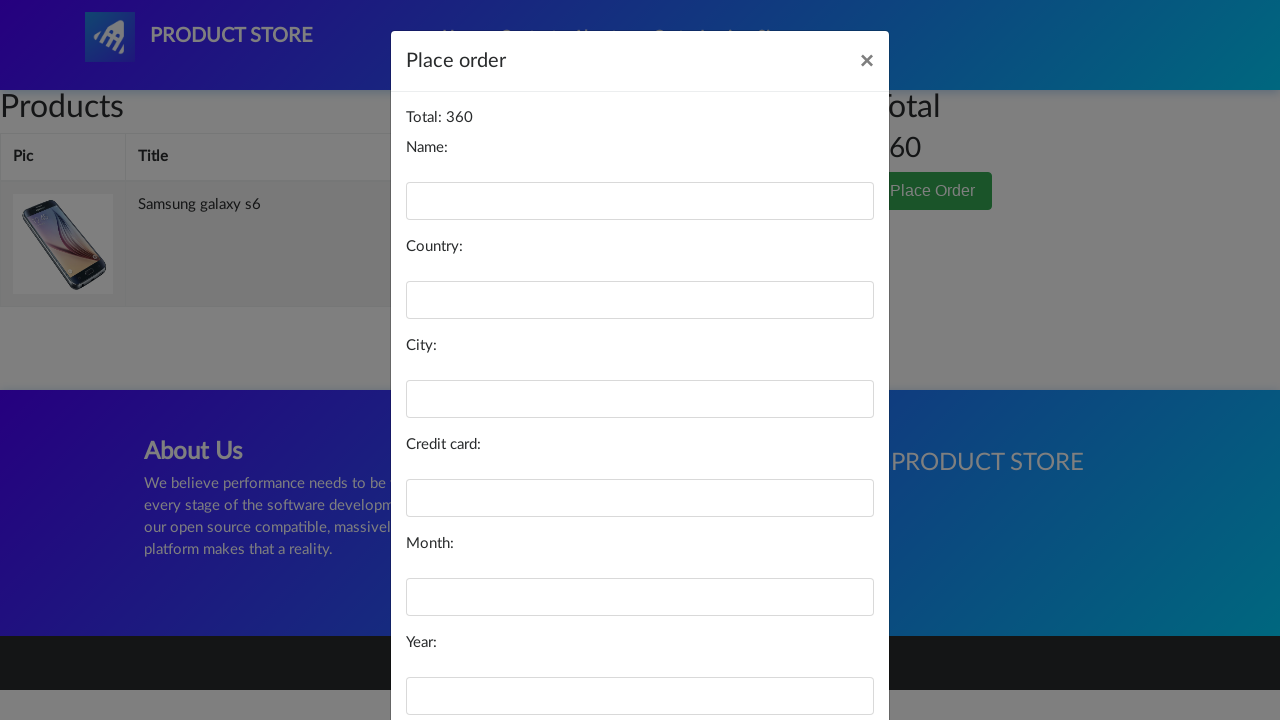